Navigates to CMS portal and clicks on the new user registration link

Starting URL: https://portaldev.cms.gov/portal/

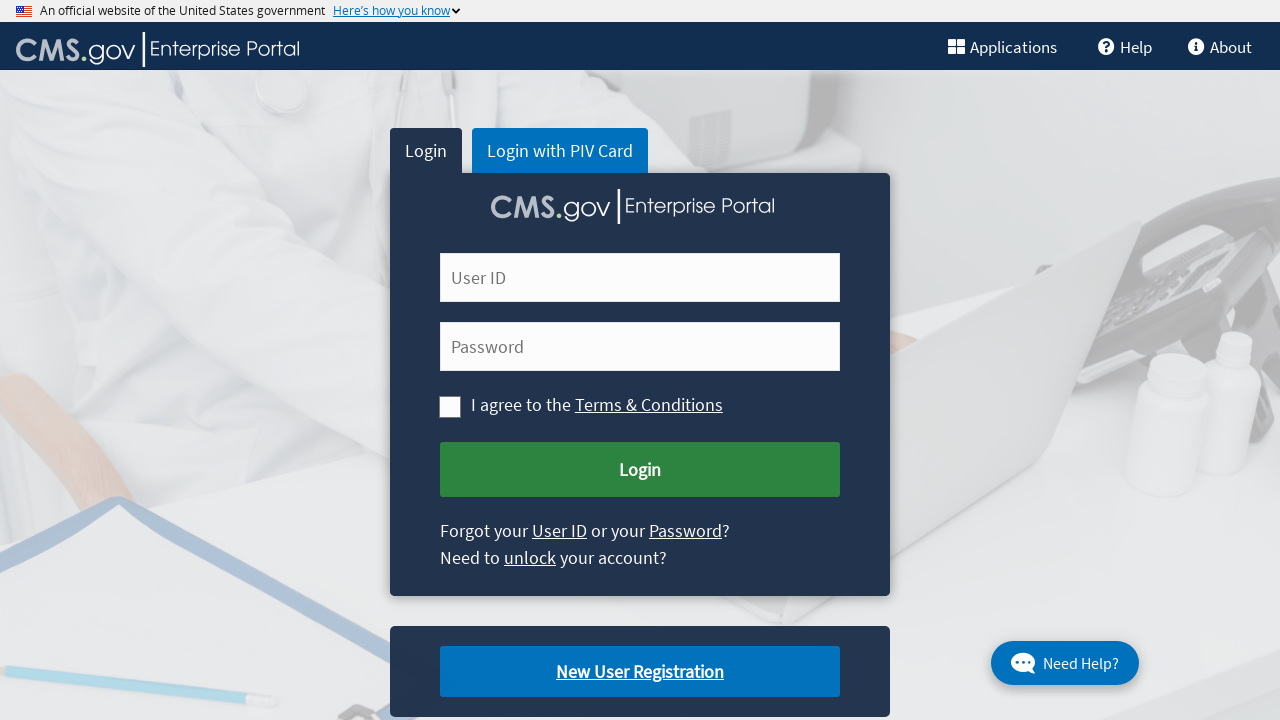

Clicked on the new user registration link at (640, 672) on .cms-newuser-reg
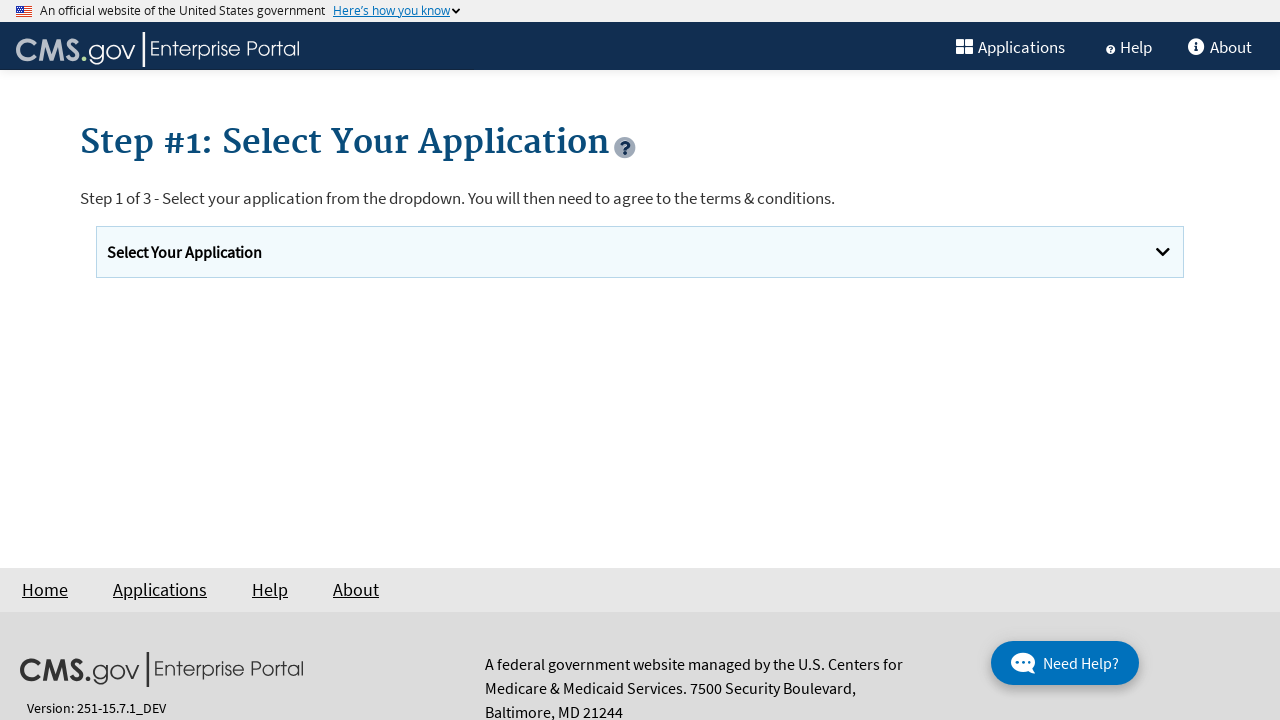

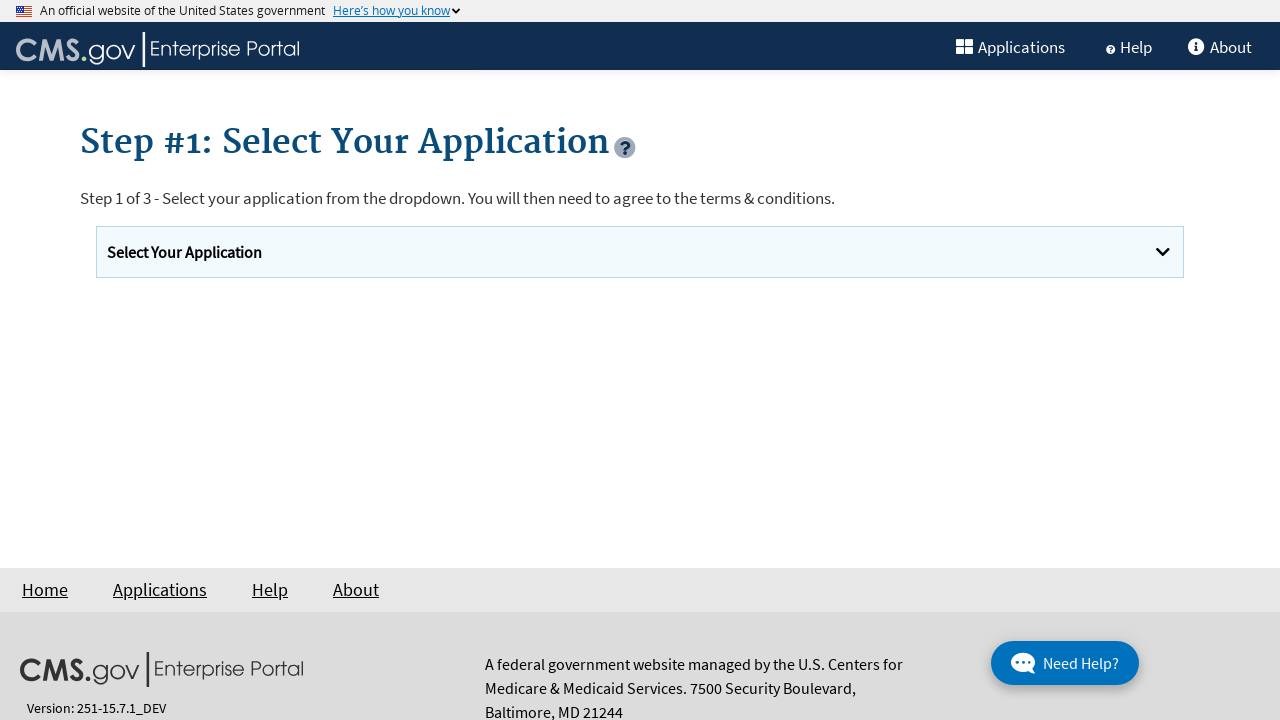